Tests dynamic controls page by checking the state of an input field and clicking a toggle button to change its enabled/disabled state

Starting URL: https://v1.training-support.net/selenium/dynamic-controls

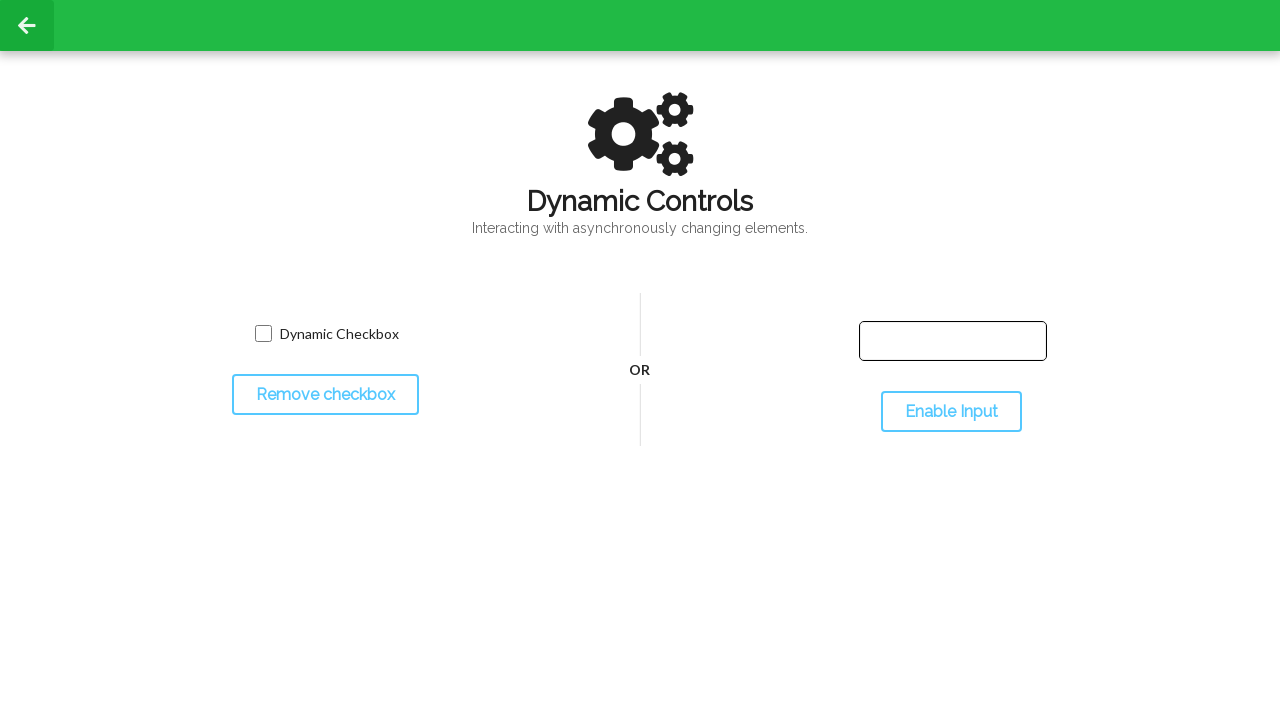

Input field located and confirmed to exist
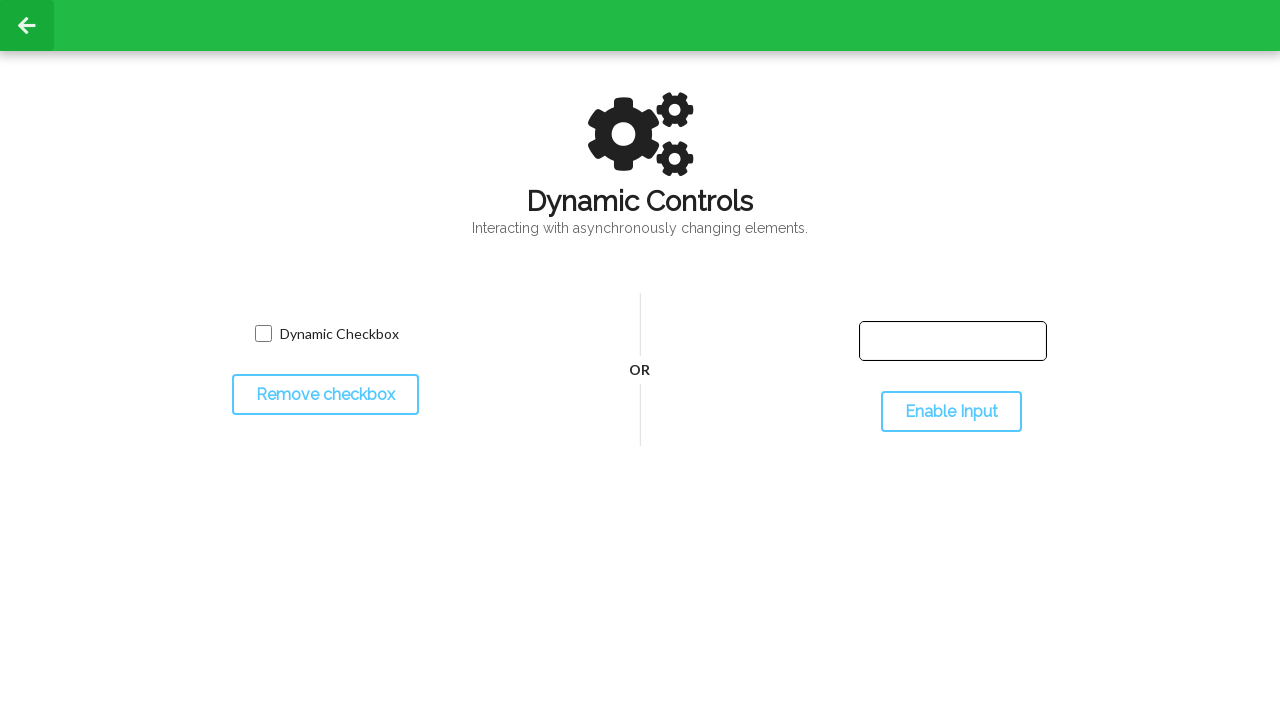

Clicked toggle button to change input field state at (951, 412) on #toggleInput
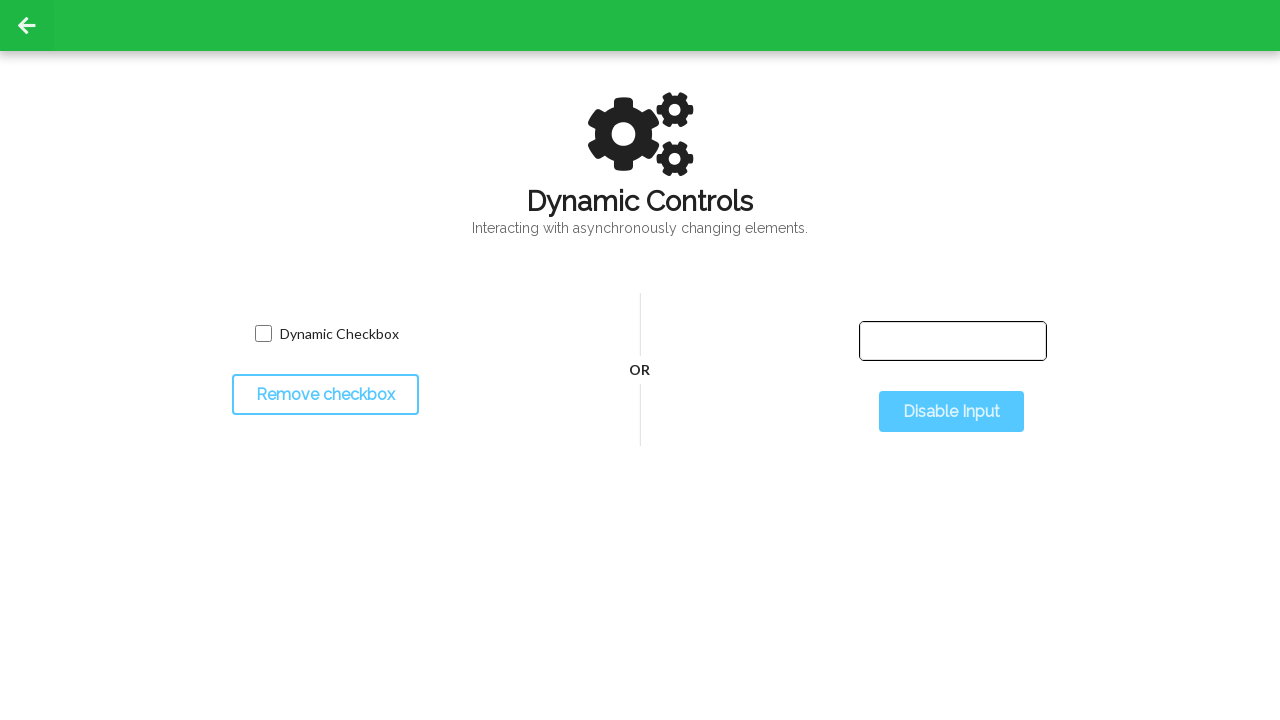

Waited 1000ms for toggle action to complete
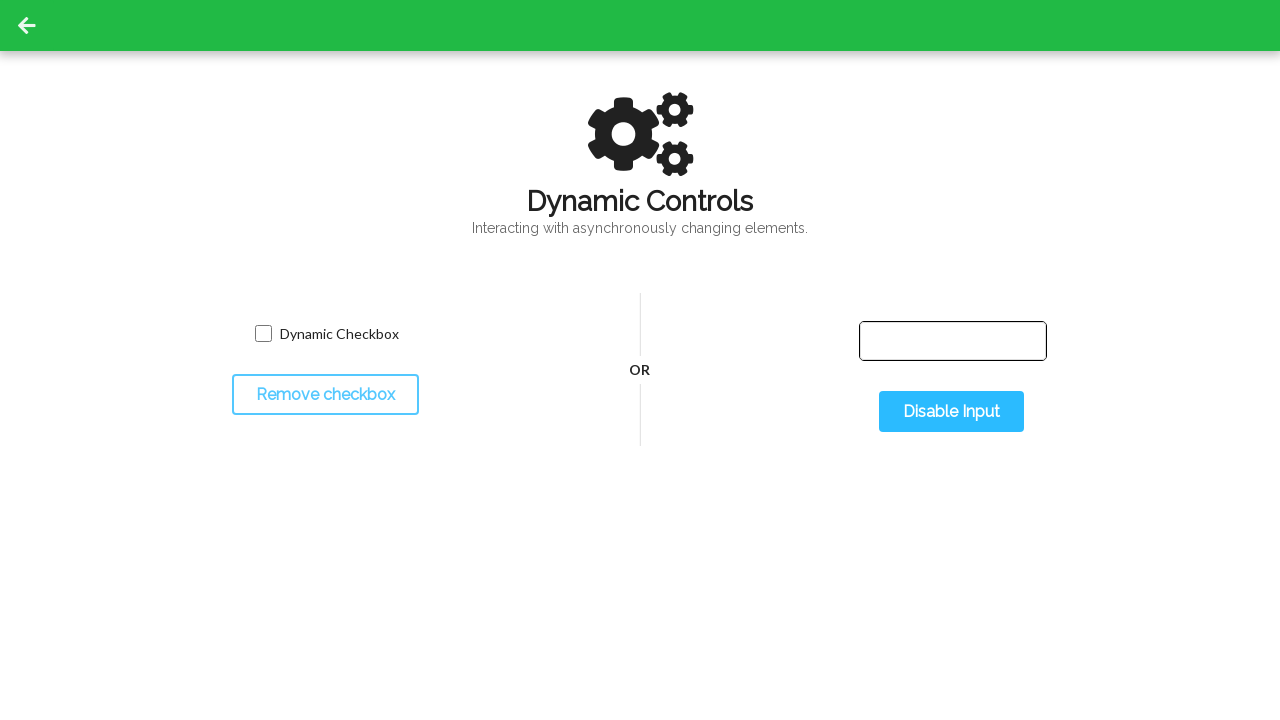

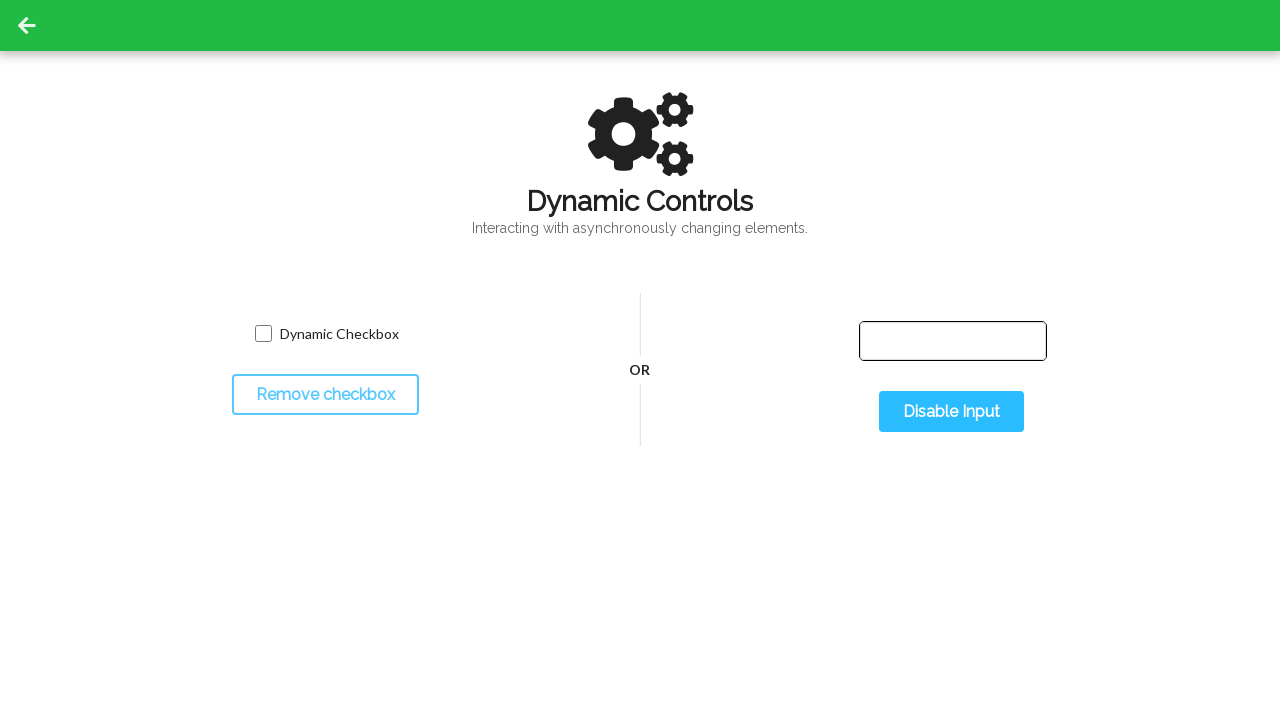